Tests handling of JavaScript alerts by clicking buttons that trigger normal JS alerts and confirmation dialogs, then accepting or dismissing them

Starting URL: https://the-internet.herokuapp.com/javascript_alerts

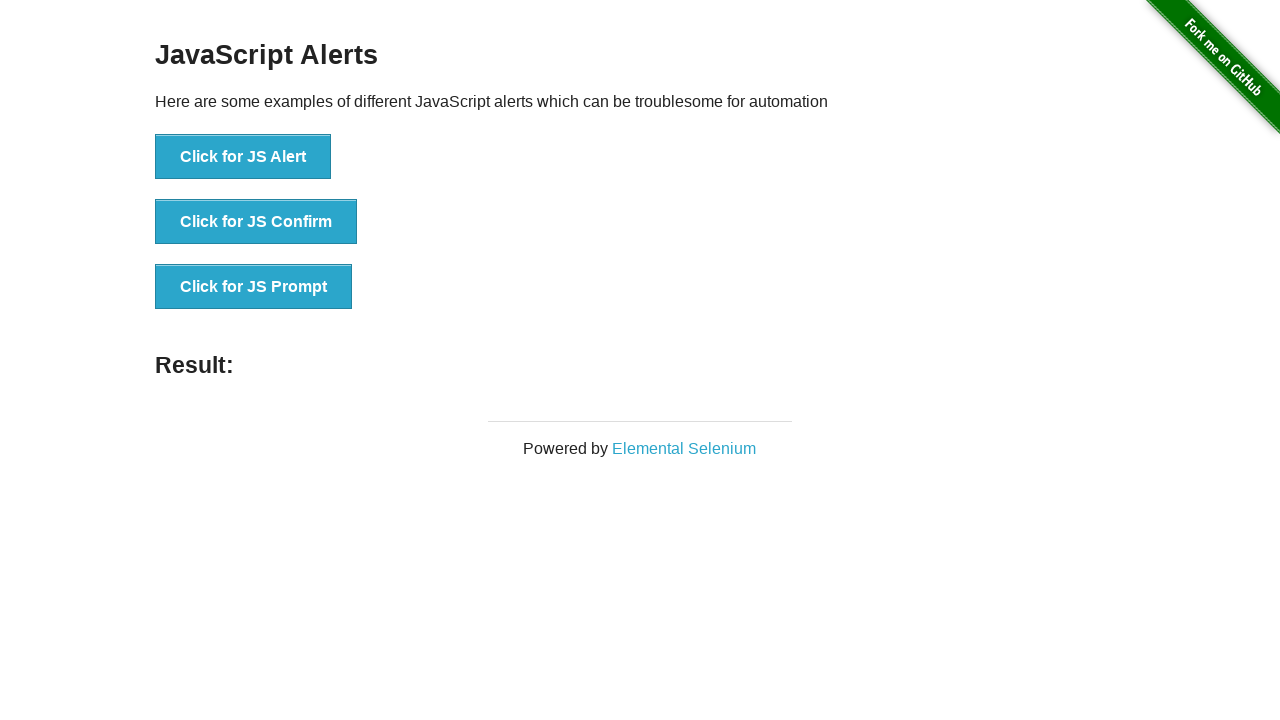

Clicked button to trigger normal JS alert at (243, 157) on xpath=//button[normalize-space()='Click for JS Alert']
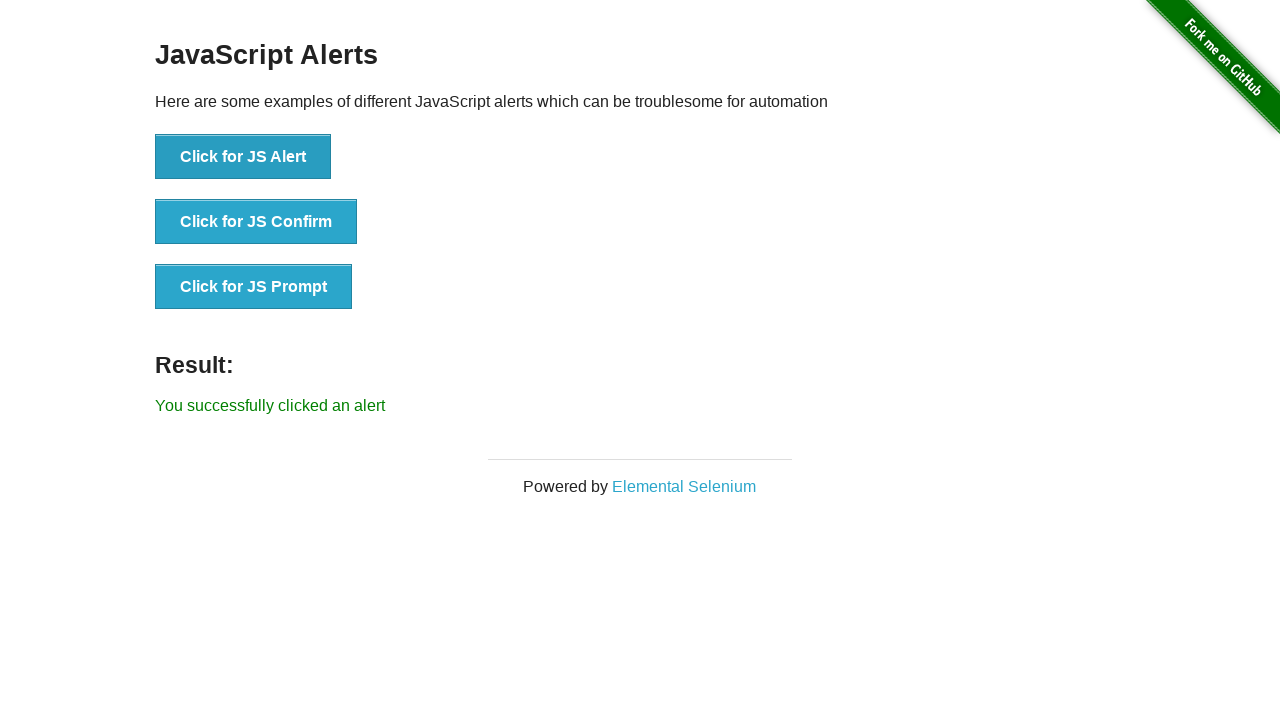

Set up dialog handler and clicked JS alert button at (243, 157) on xpath=//button[normalize-space()='Click for JS Alert']
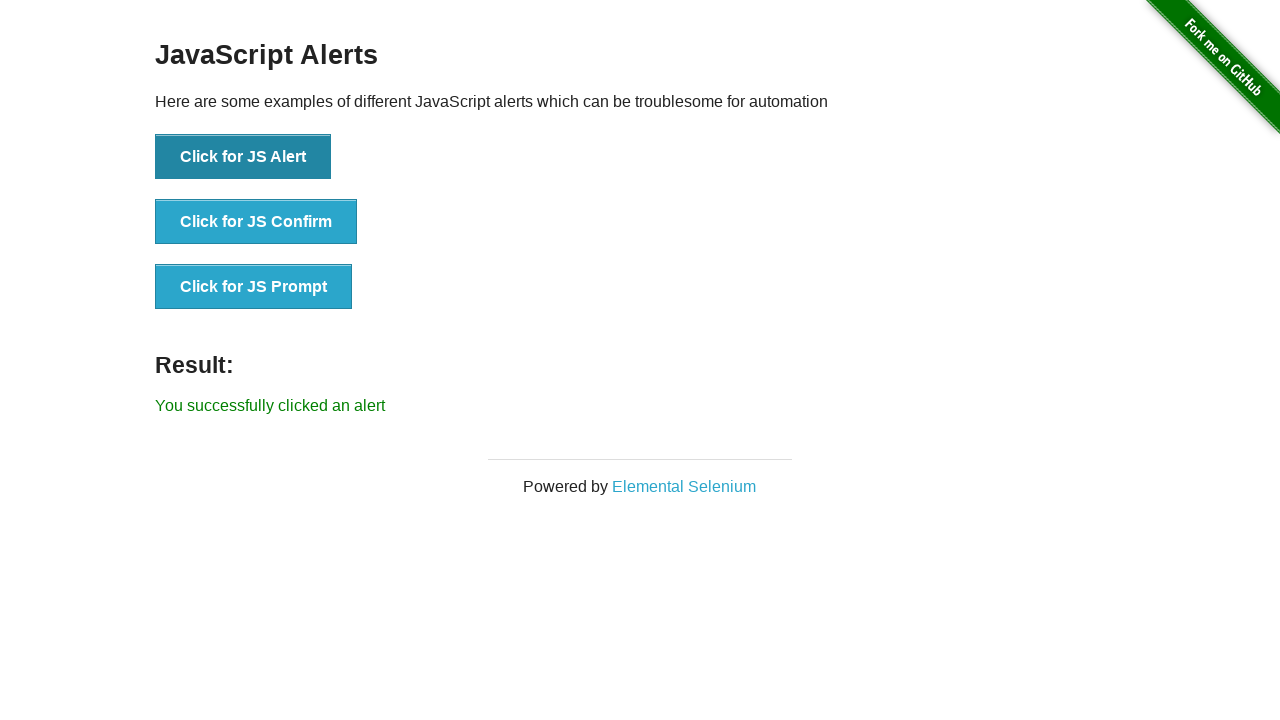

Set up alert handler and clicked JS alert button, then accepted the alert at (243, 157) on xpath=//button[normalize-space()='Click for JS Alert']
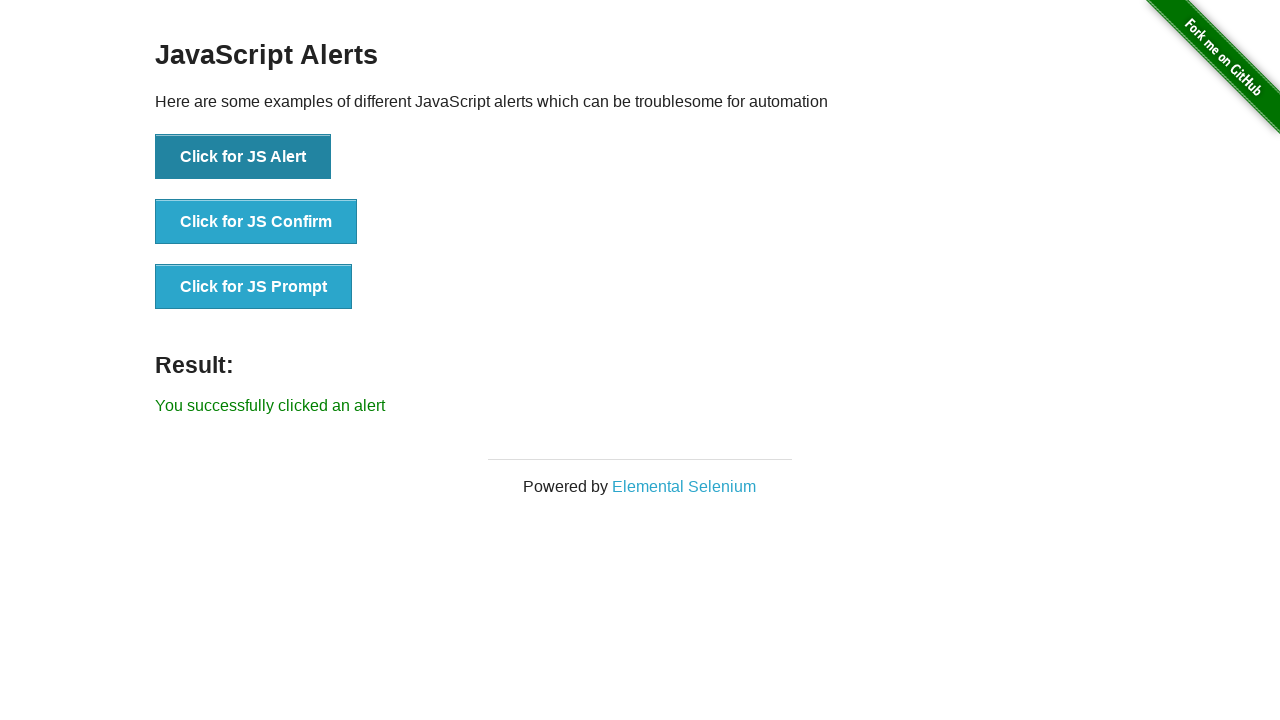

Waited 500ms for alert result to update
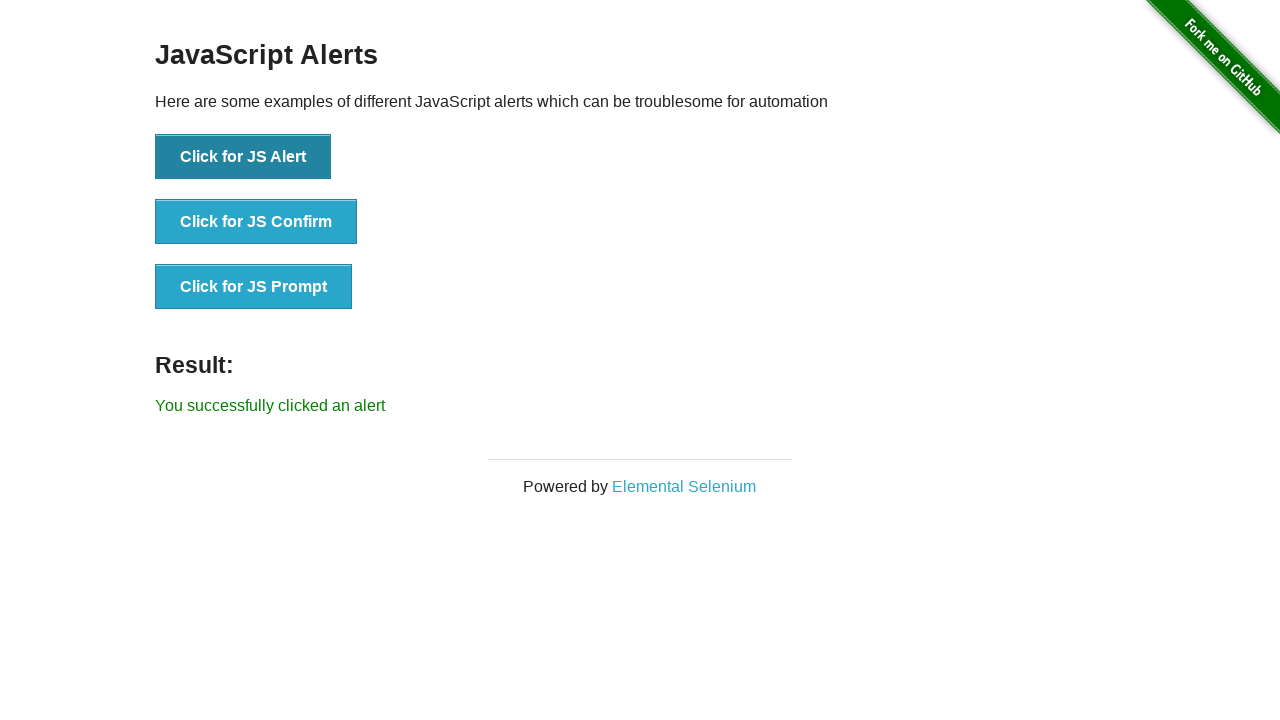

Set up confirm handler and clicked JS confirm button, then dismissed the confirmation dialog at (256, 222) on xpath=//button[normalize-space()='Click for JS Confirm']
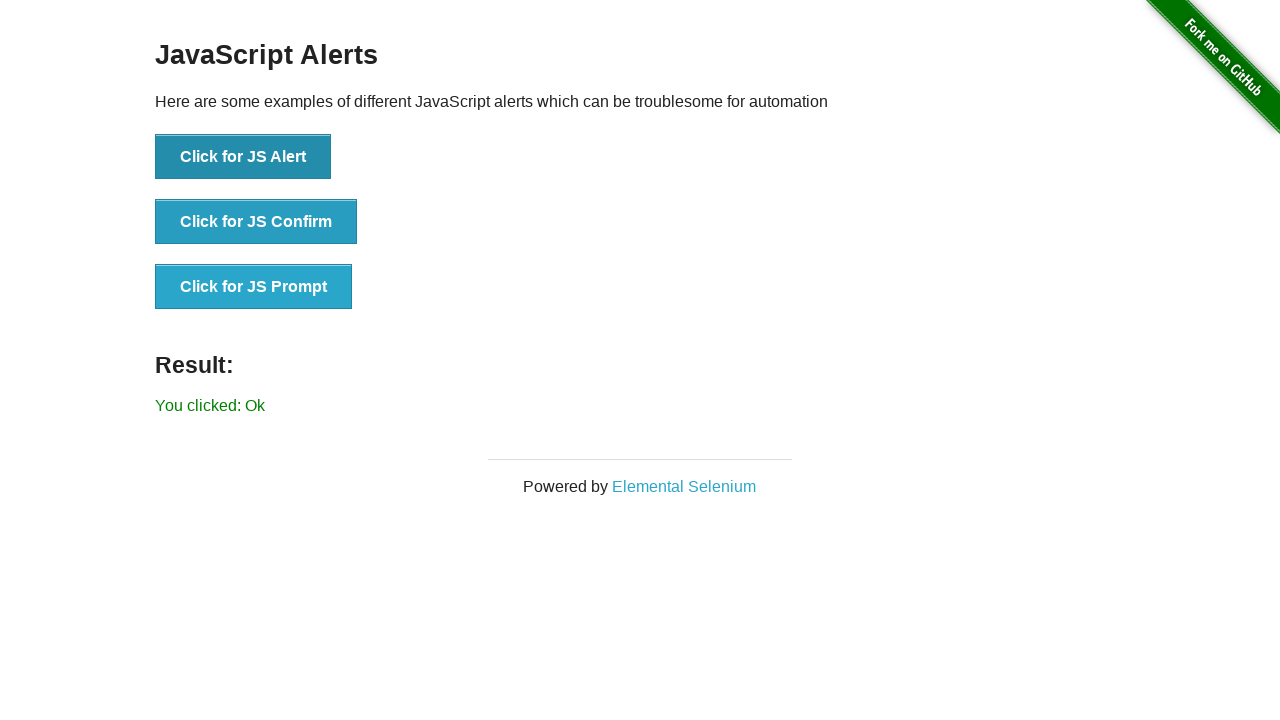

Waited for result element to appear after dismissing confirmation dialog
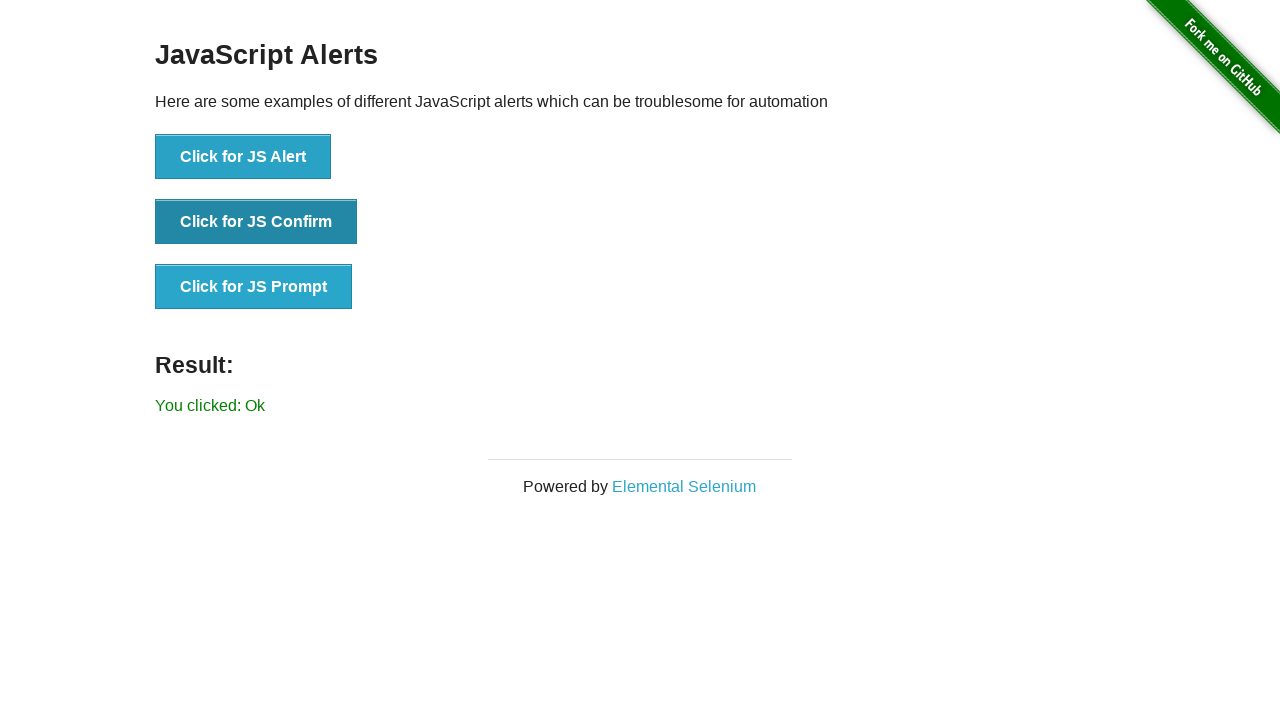

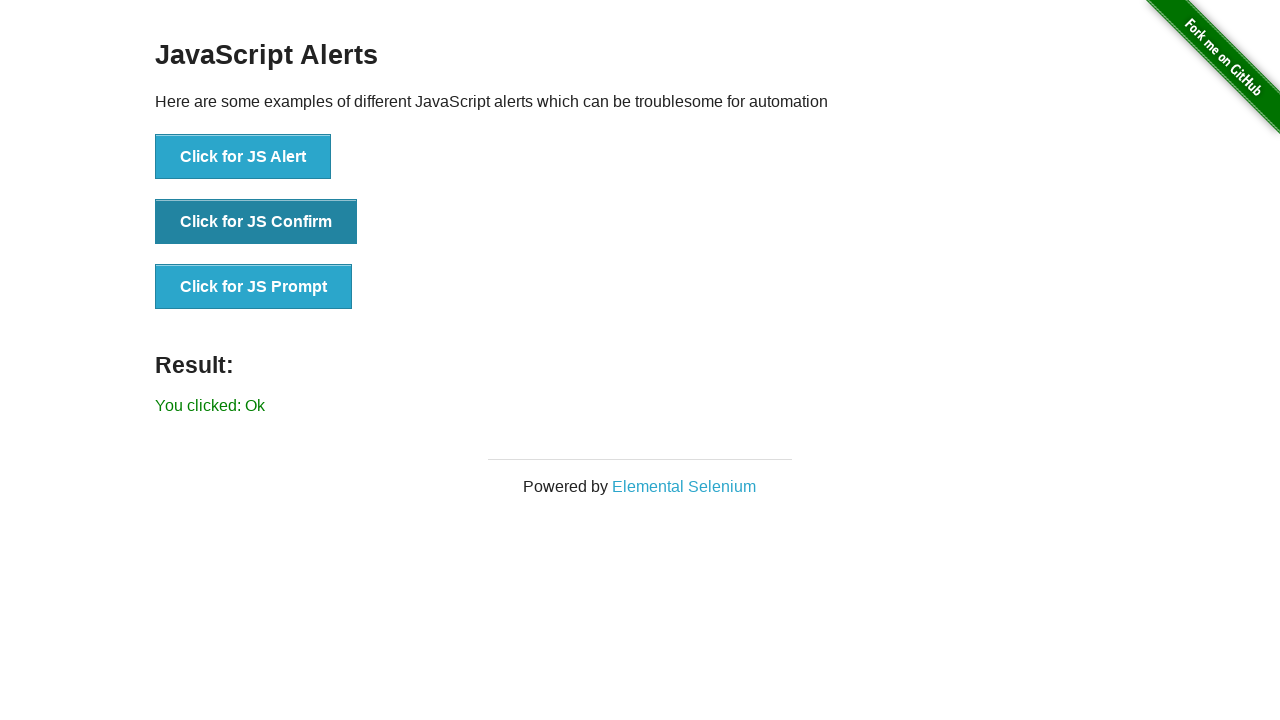